Tests mouse hover functionality by revealing a hidden dropdown menu and clicking on the 'Top' link

Starting URL: https://rahulshettyacademy.com/AutomationPractice/

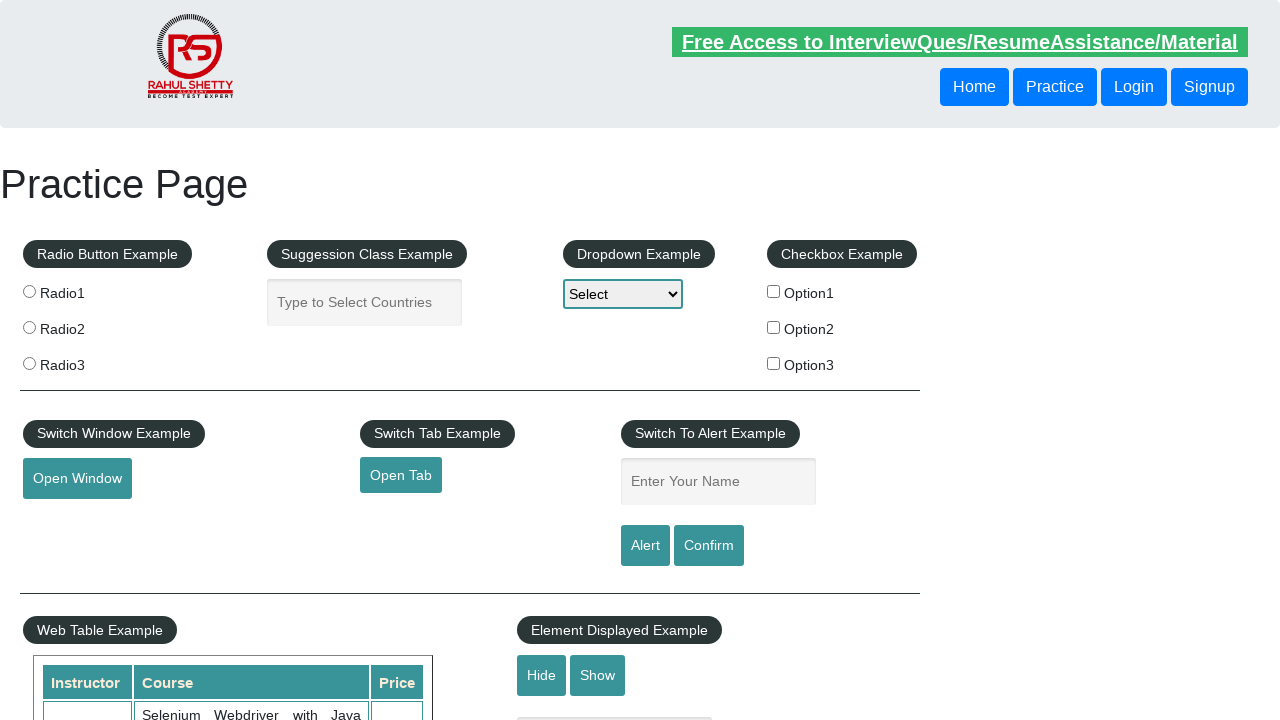

Made mouse hover content visible using JavaScript
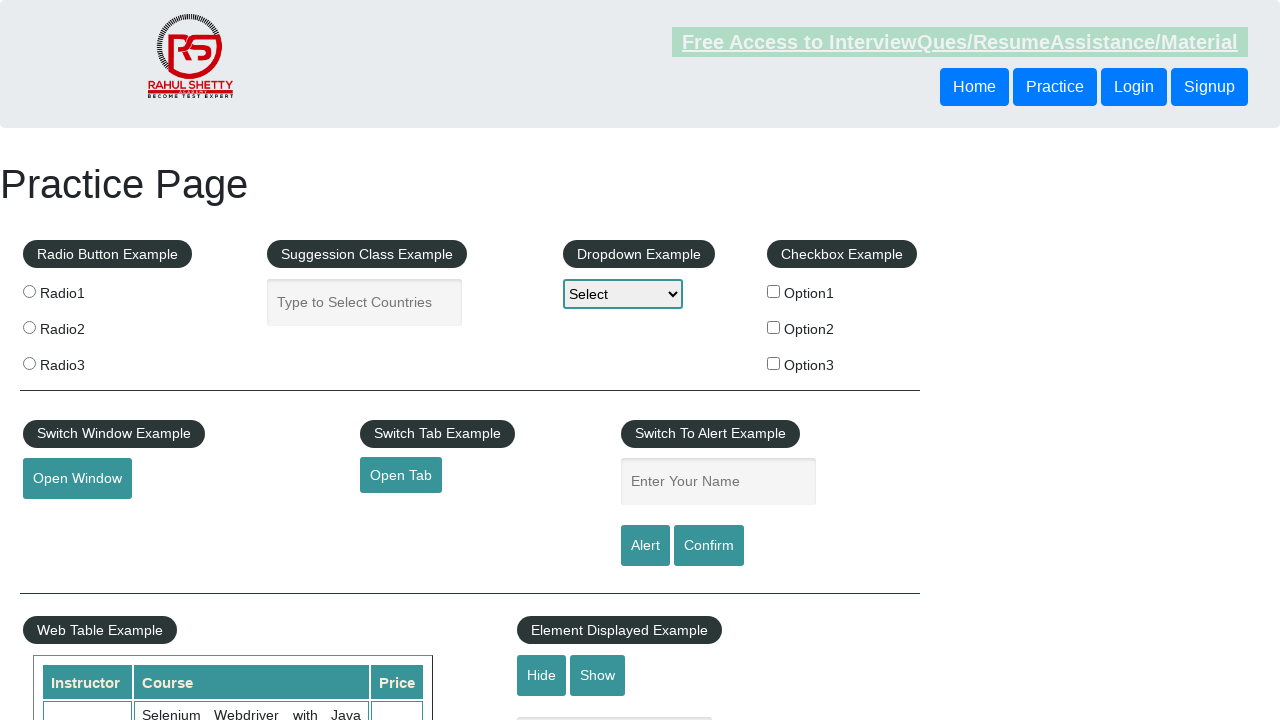

Verified 'Top' link is visible
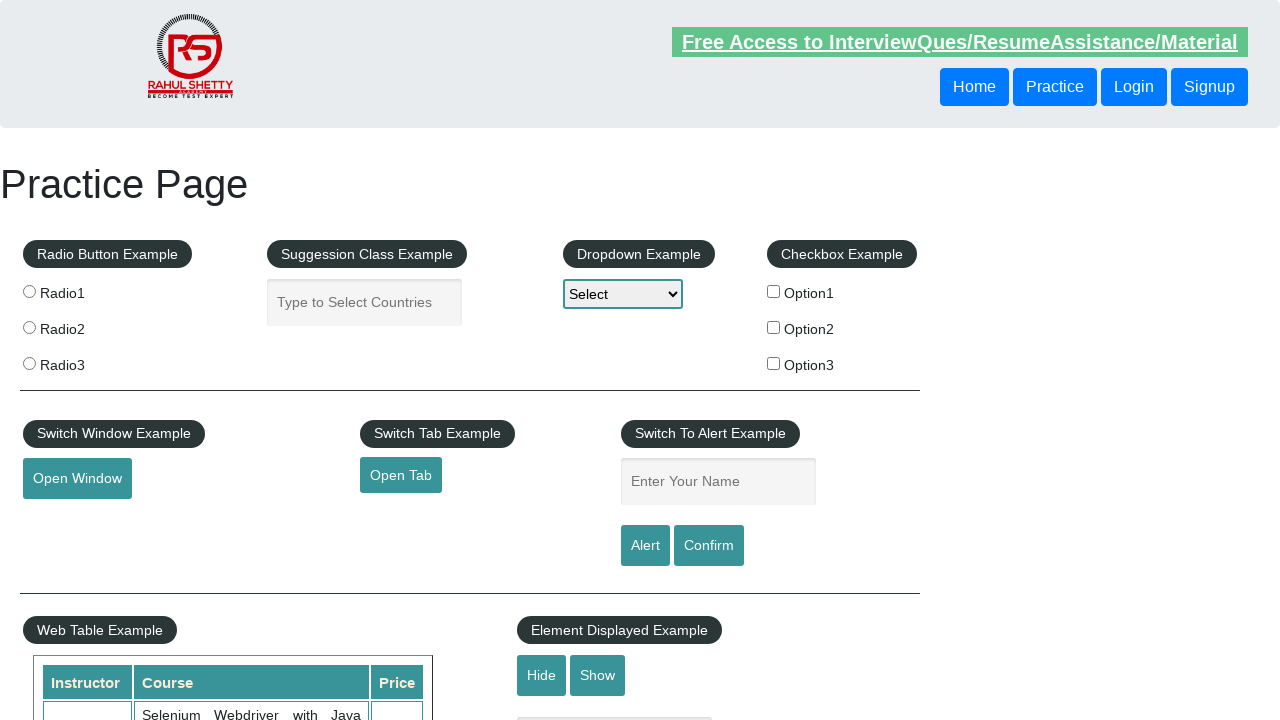

Clicked on the 'Top' link in the dropdown menu at (103, 360) on a >> internal:has-text="Top"i
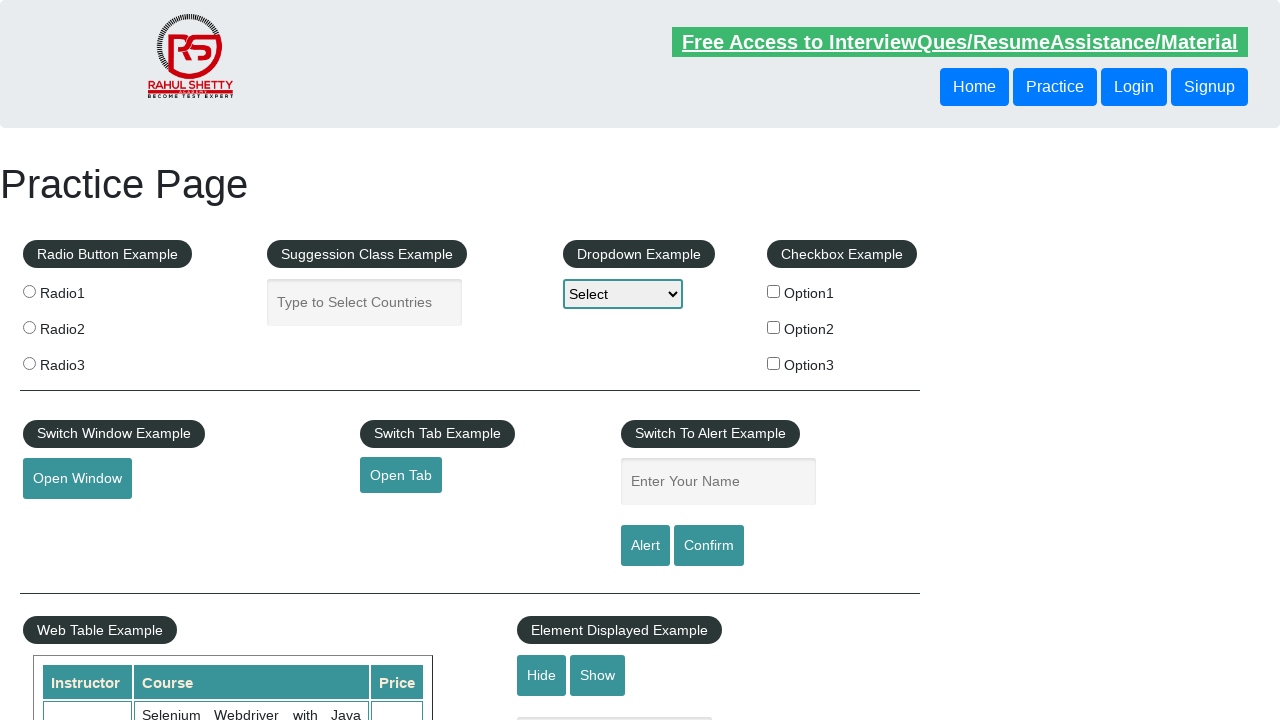

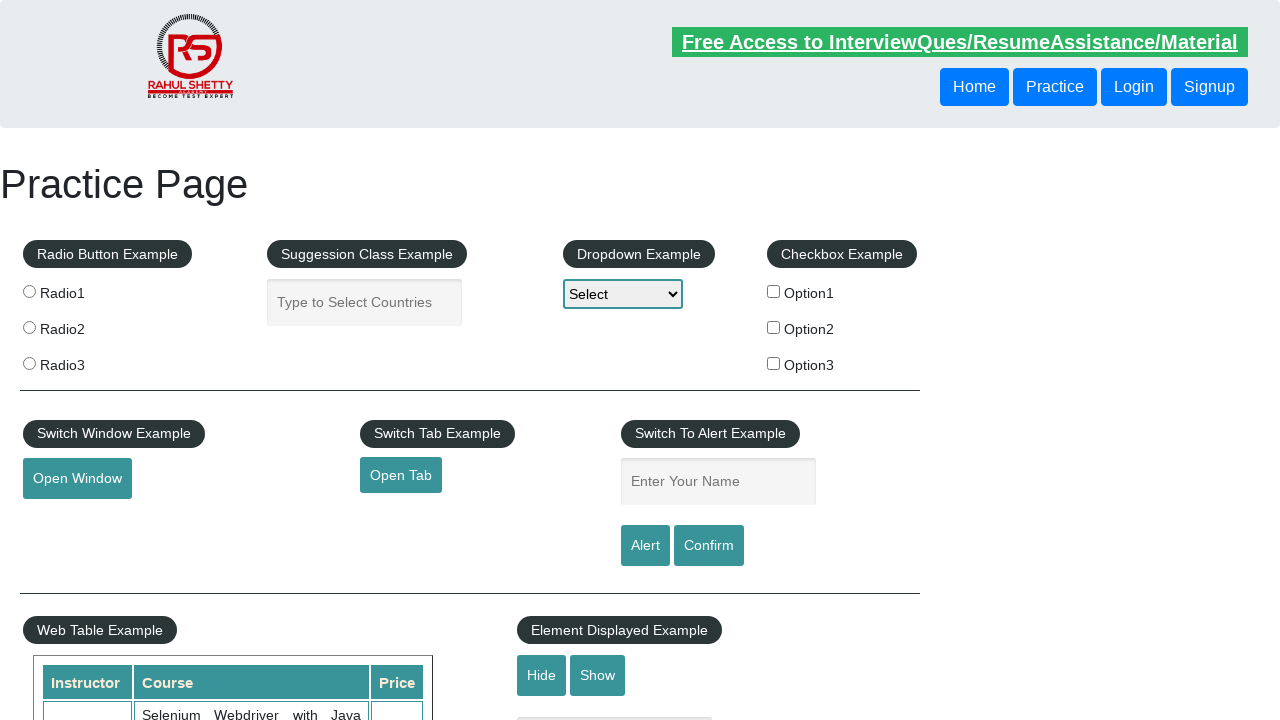